Tests hover functionality by navigating to the Hovers page, hovering over a user avatar image, and verifying that the figcaption displays the expected username.

Starting URL: https://the-internet.herokuapp.com/

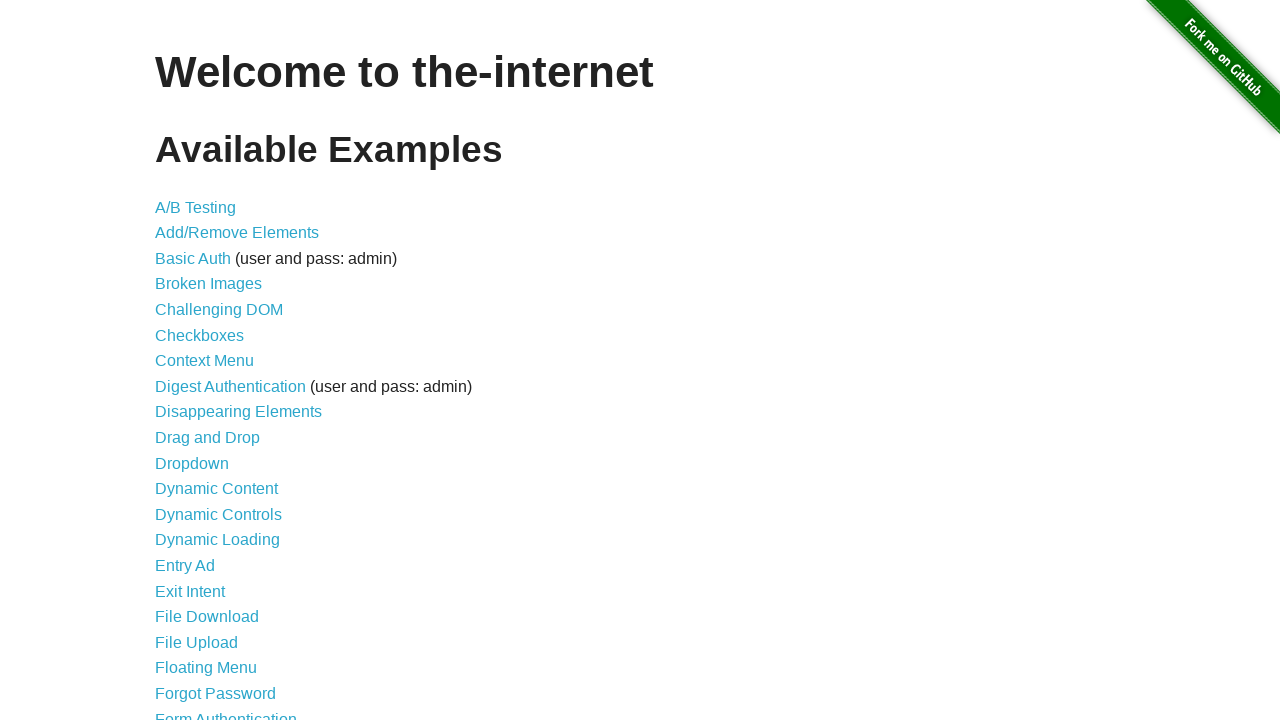

Clicked on Hovers link to navigate to the Hovers page at (180, 360) on a:text('Hovers')
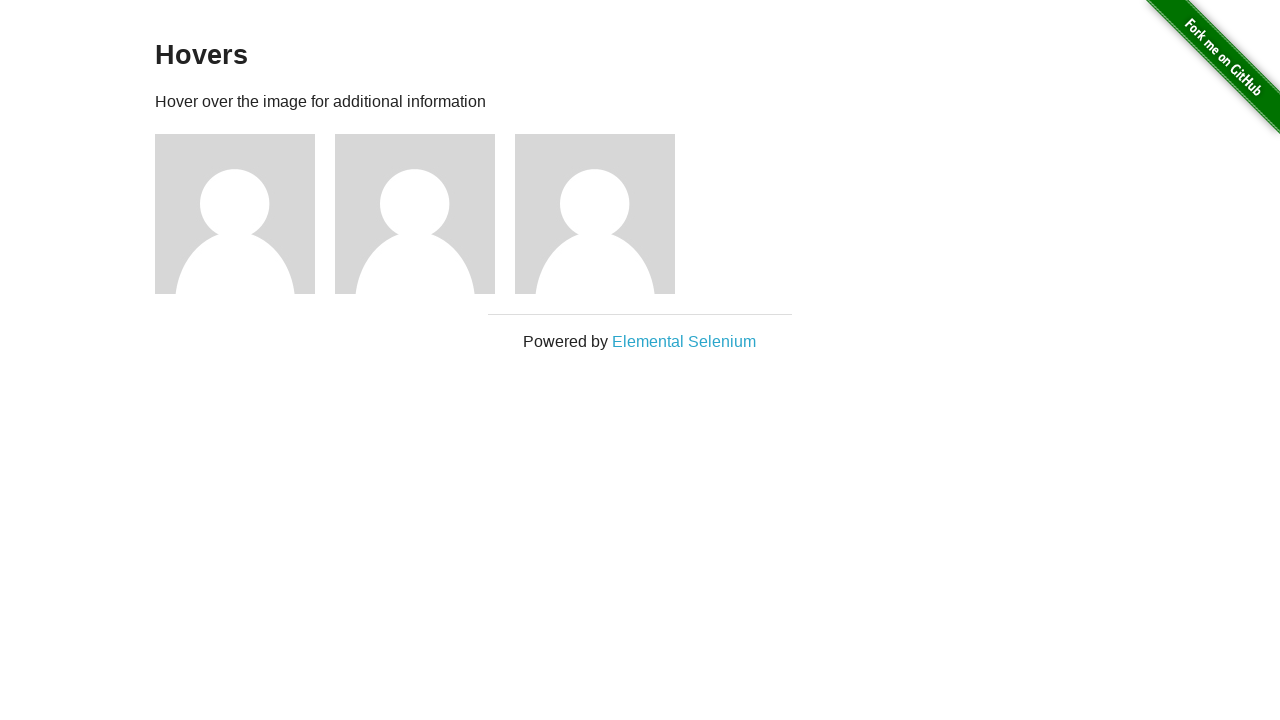

Hovered over the first avatar image at (235, 214) on img[src='/img/avatar-blank.jpg']
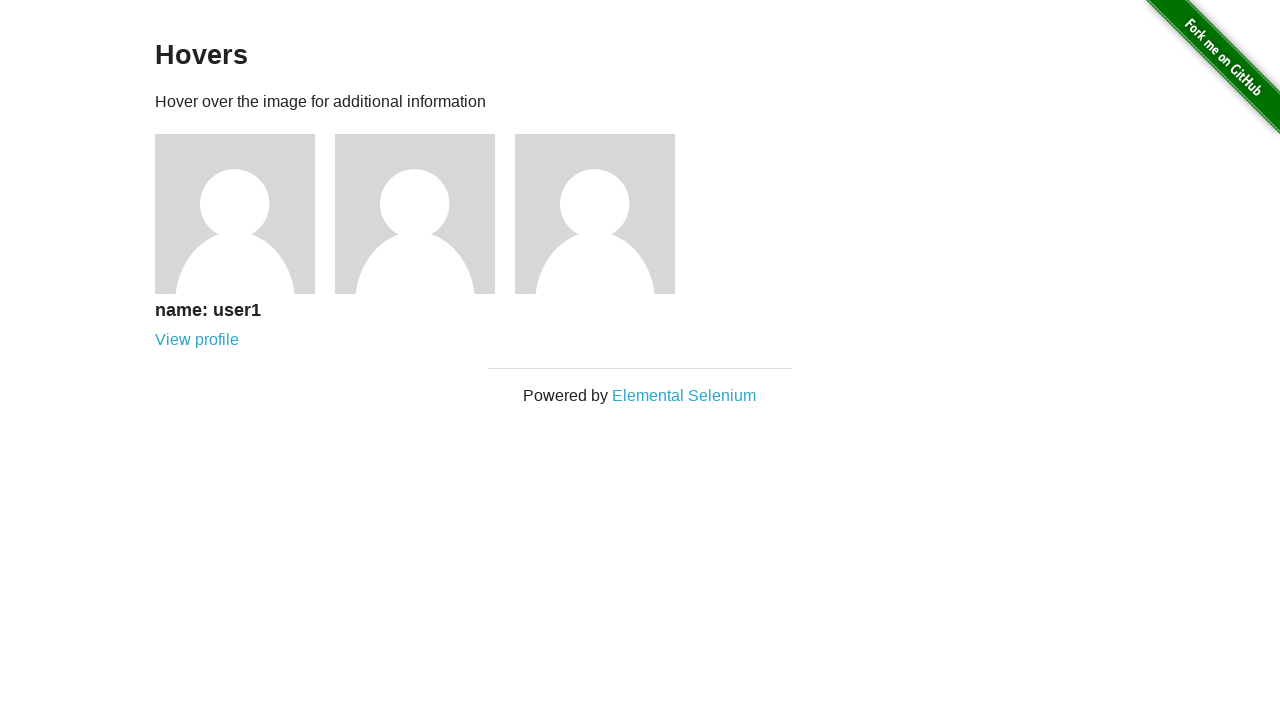

Verified figcaption is visible with username displayed
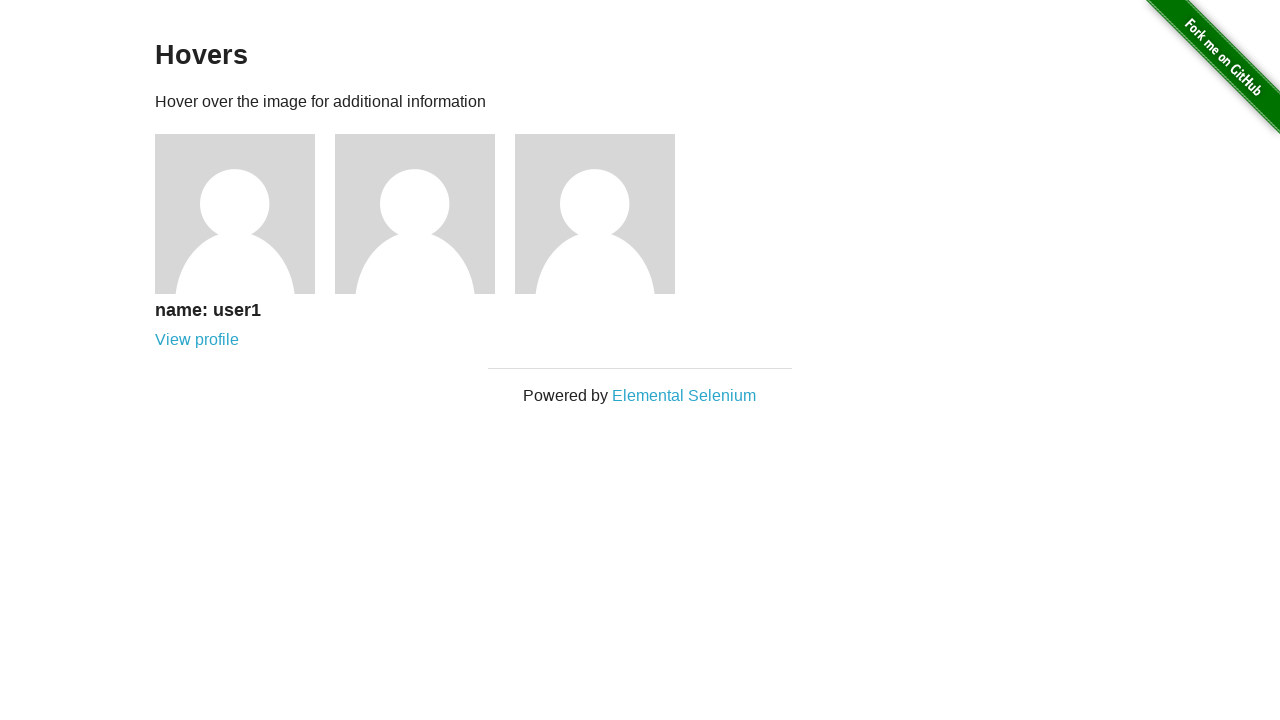

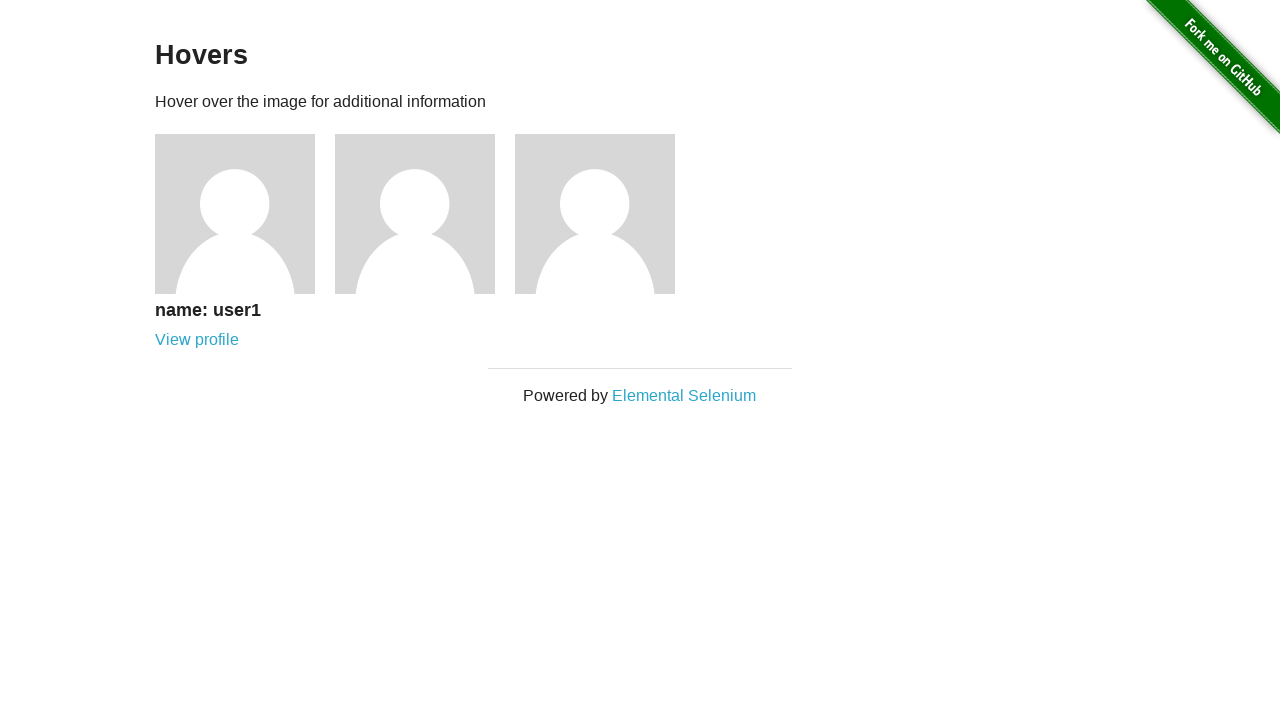